Clicks submit button on the new language form and verifies error message appears

Starting URL: http://www.99-bottles-of-beer.net/submitnewlanguage.html

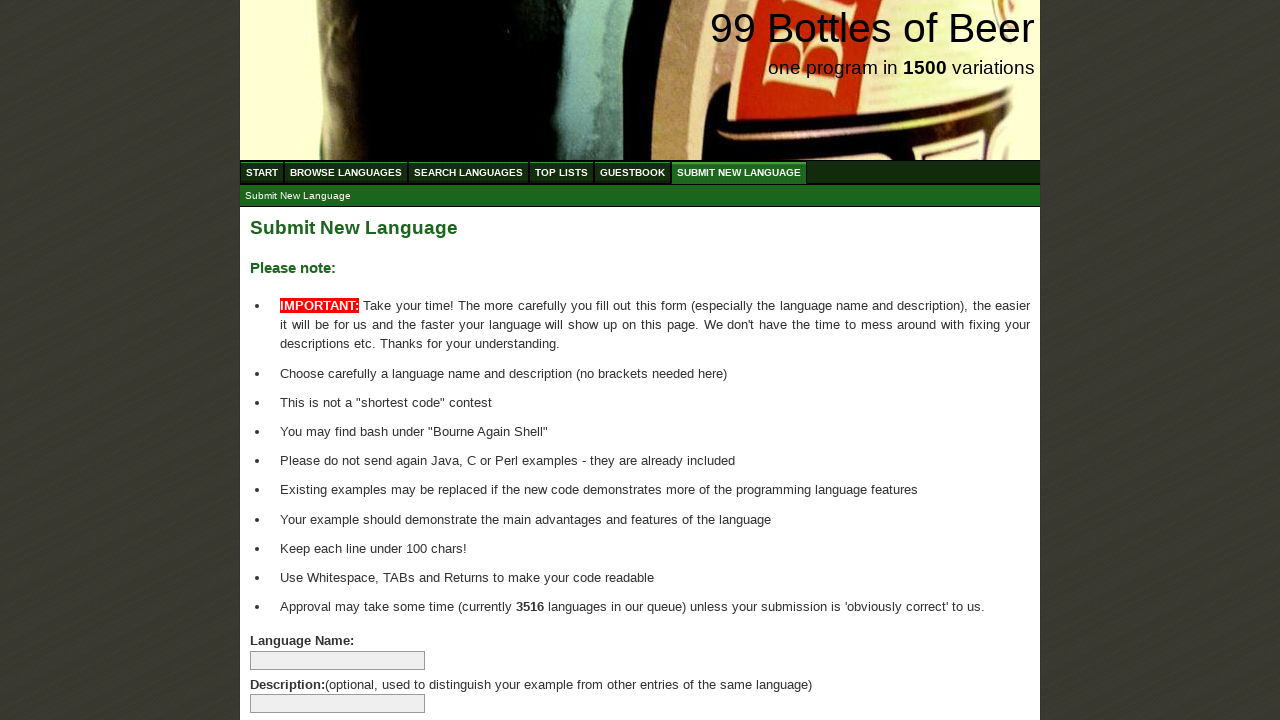

Clicked submit button on new language form at (294, 665) on xpath=//form[@id='addlanguage']//input[@type='submit']
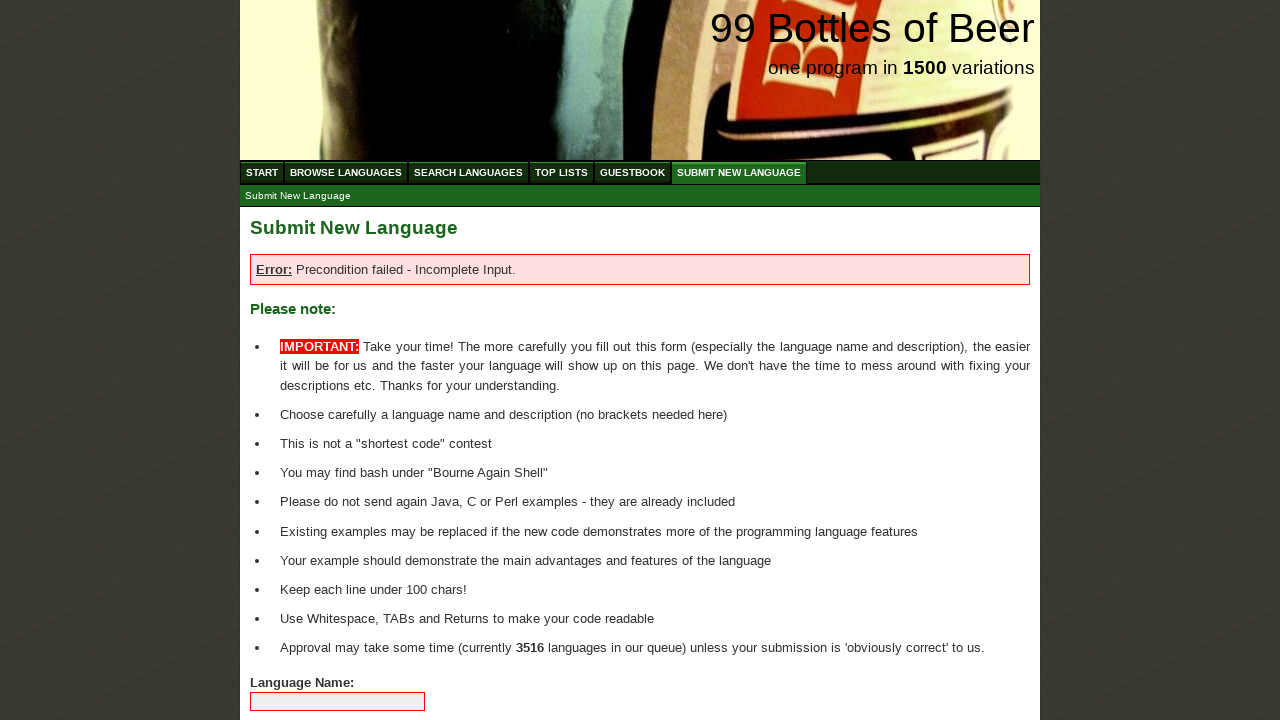

Error message header appeared
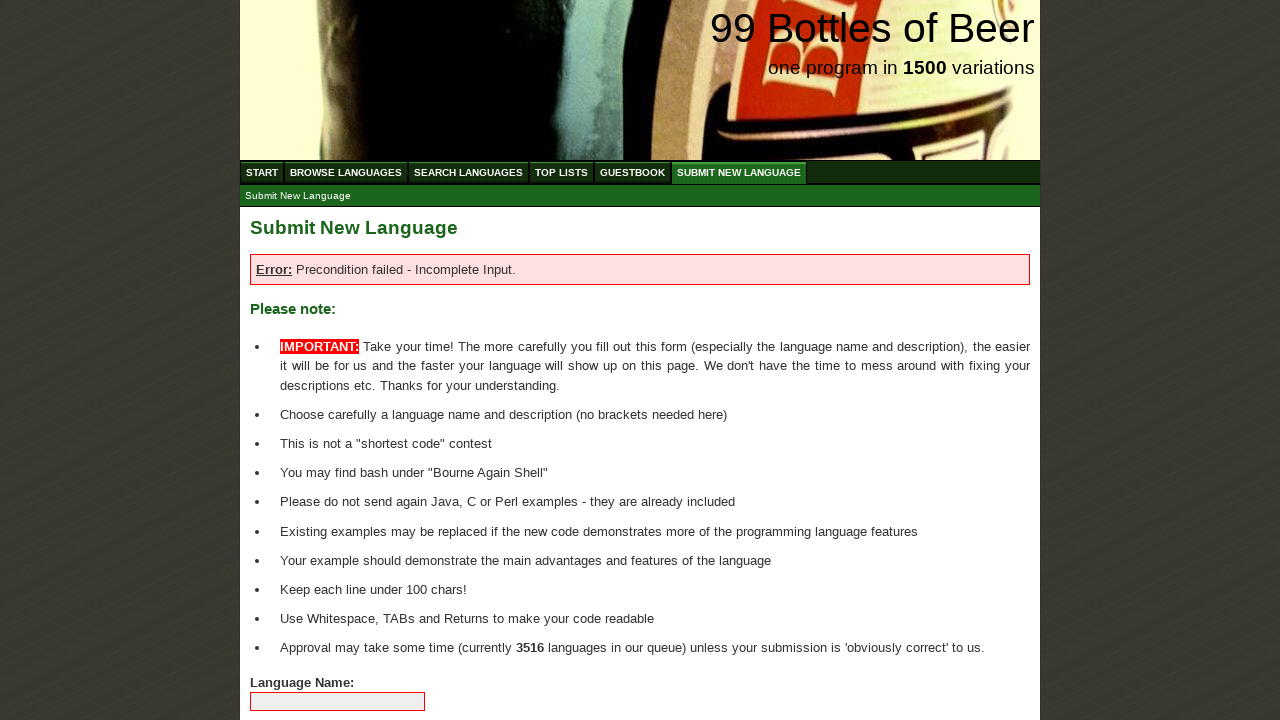

Error message text paragraph loaded
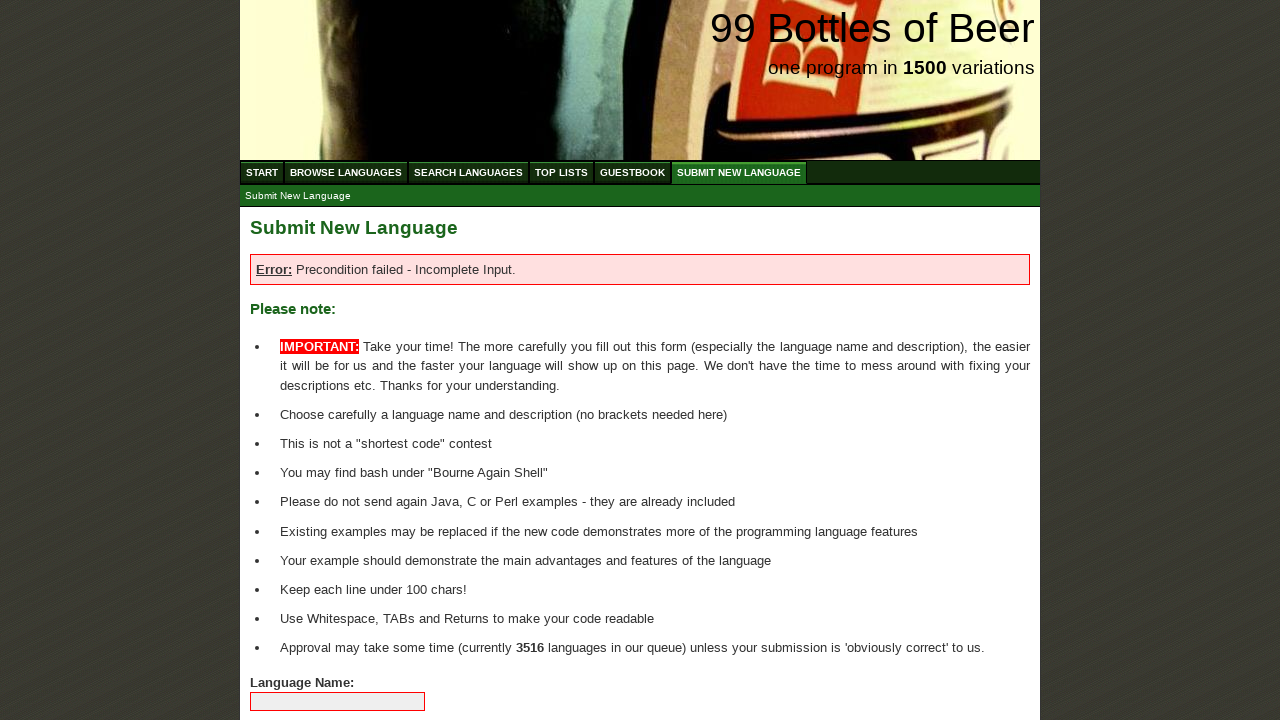

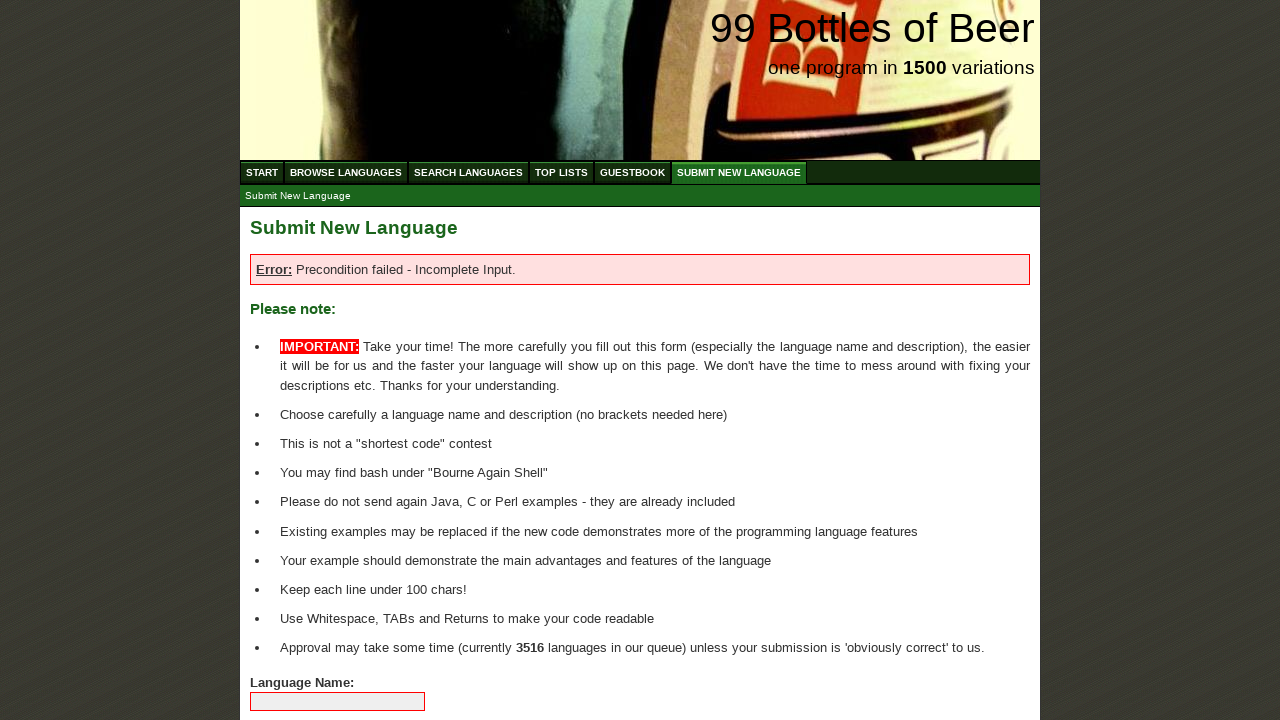